Tests mouse hover functionality by moving the cursor to the "Demos" link element on the jQuery UI homepage

Starting URL: https://www.jqueryui.com/

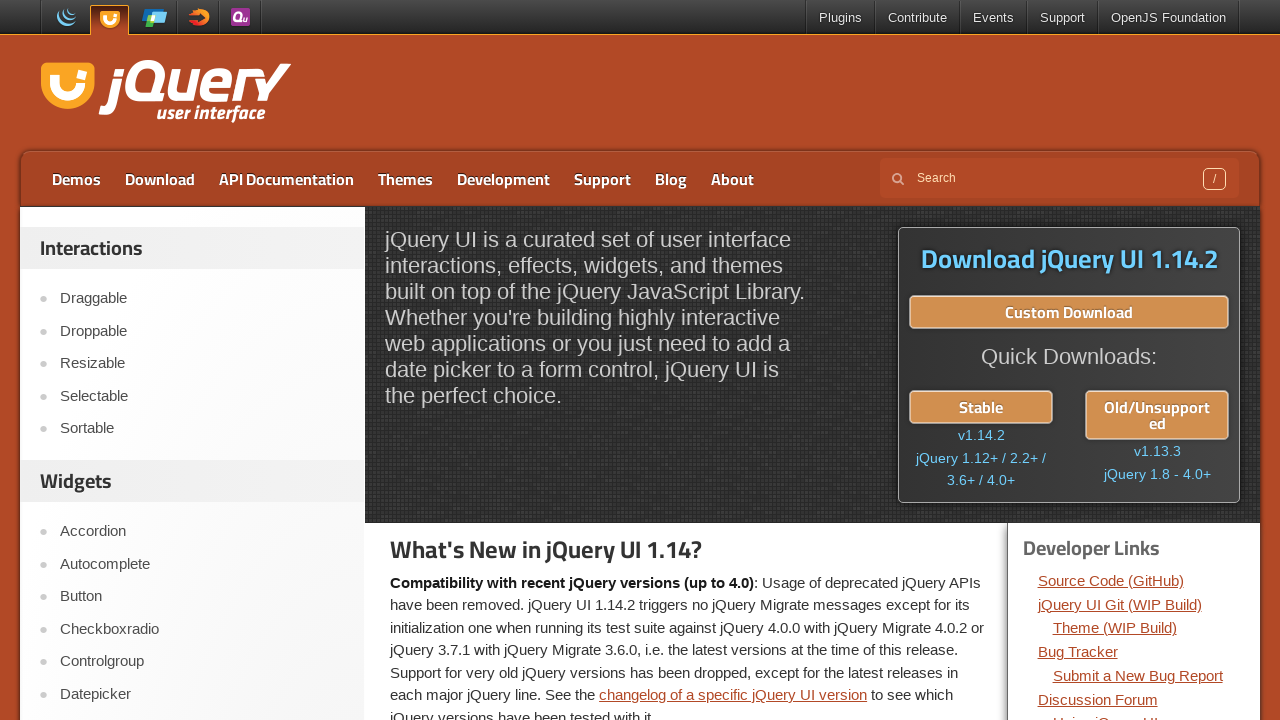

Navigated to jQuery UI homepage
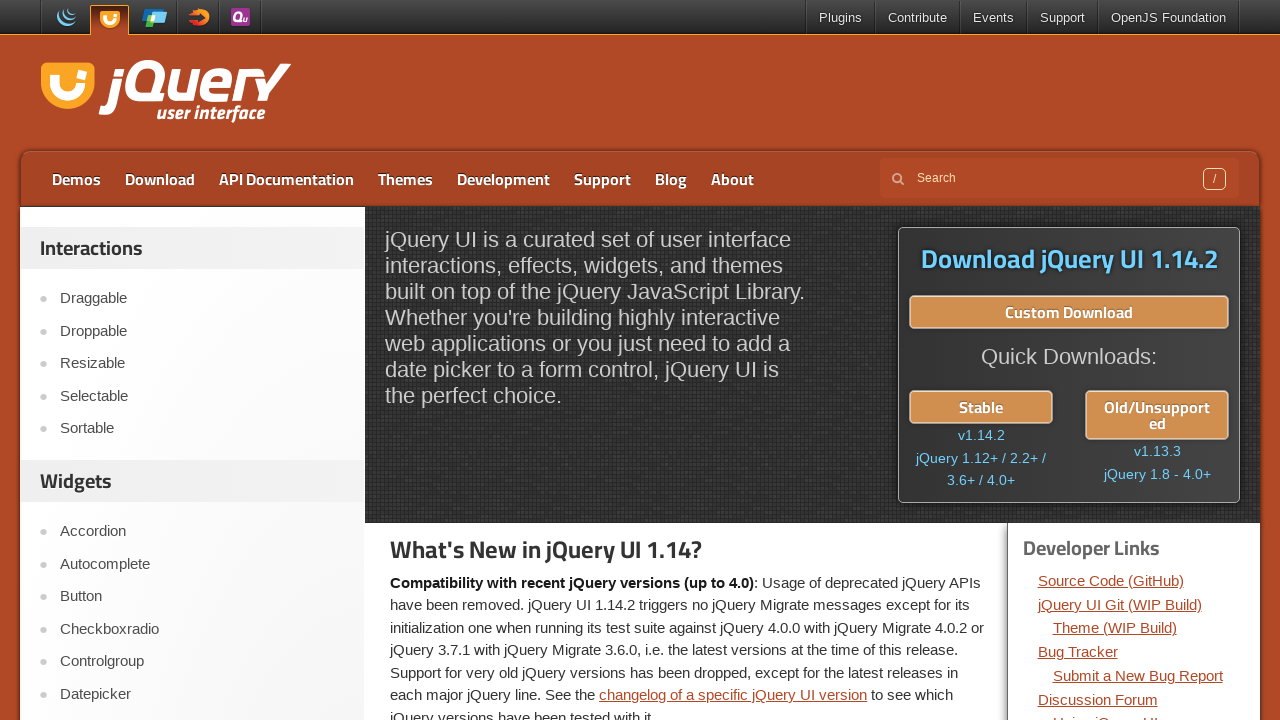

Hovered over the Demos link element at (76, 179) on a:has-text('Demos')
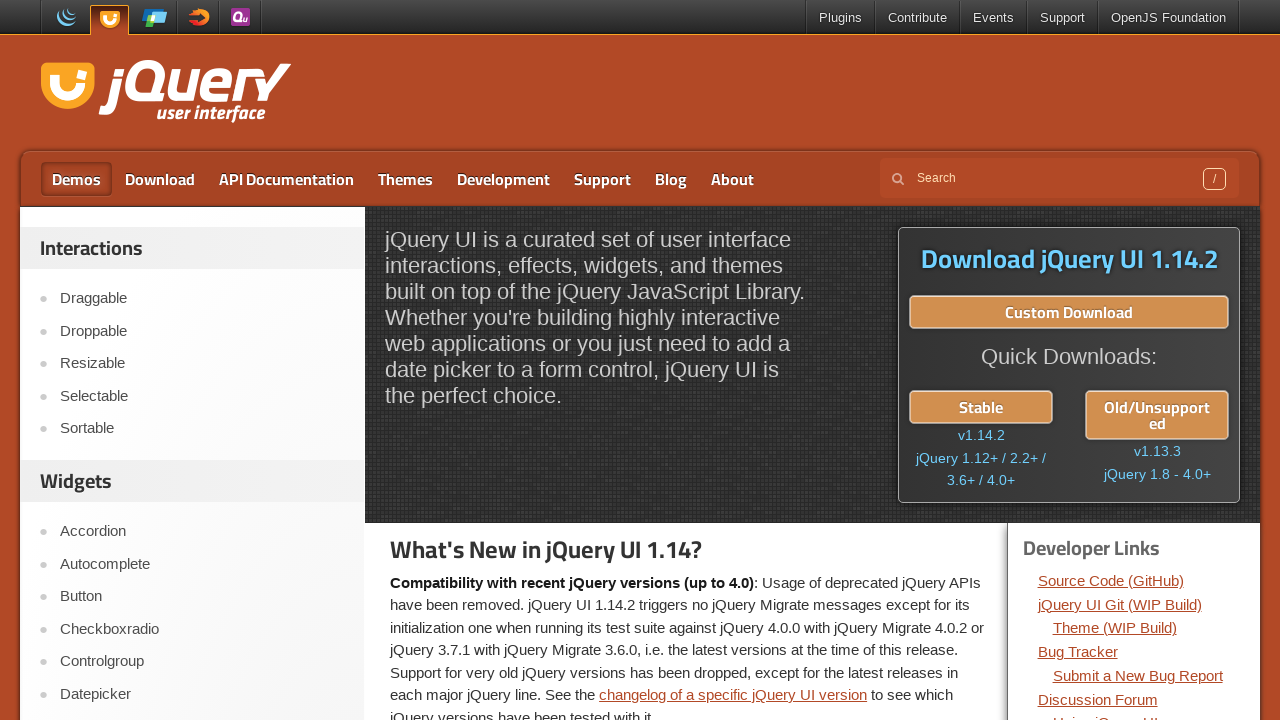

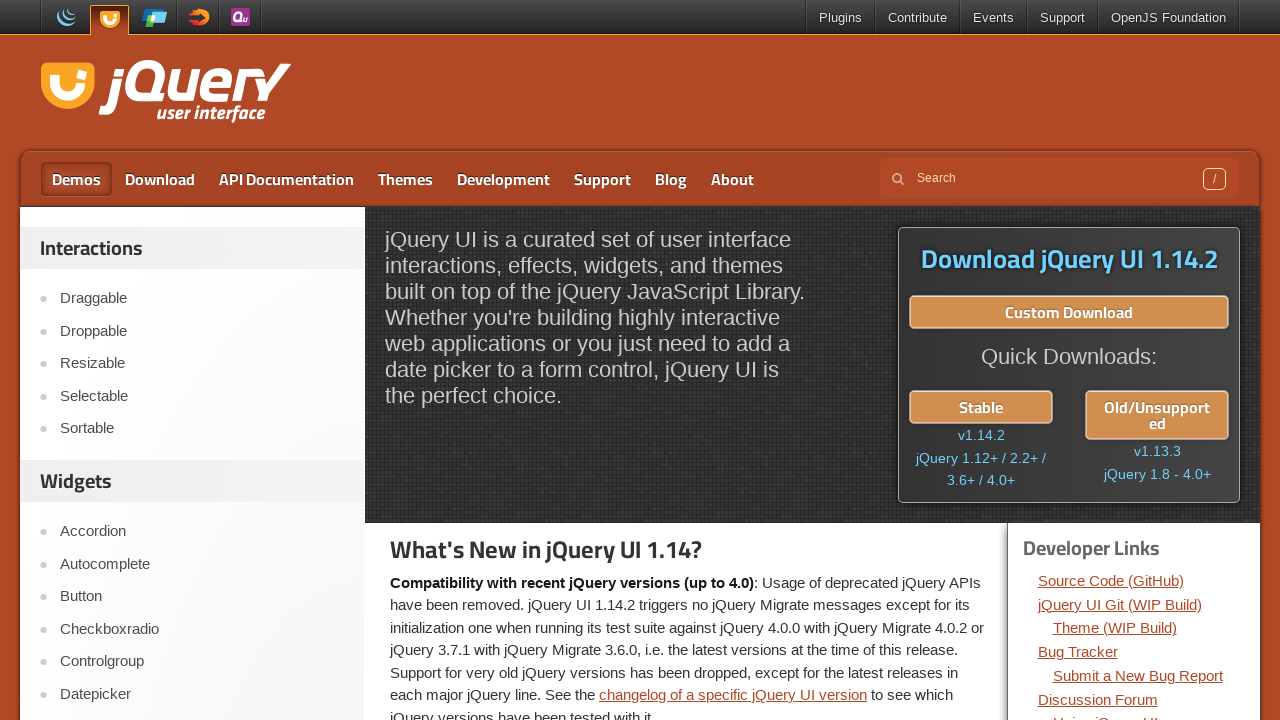